Tests browser window size manipulation by setting a specific window dimension (750x800) and then scrolling down the page by the window height using JavaScript execution.

Starting URL: https://mvnrepository.com/artifact/io.github.bonigarcia/webdrivermanager/5.3.3

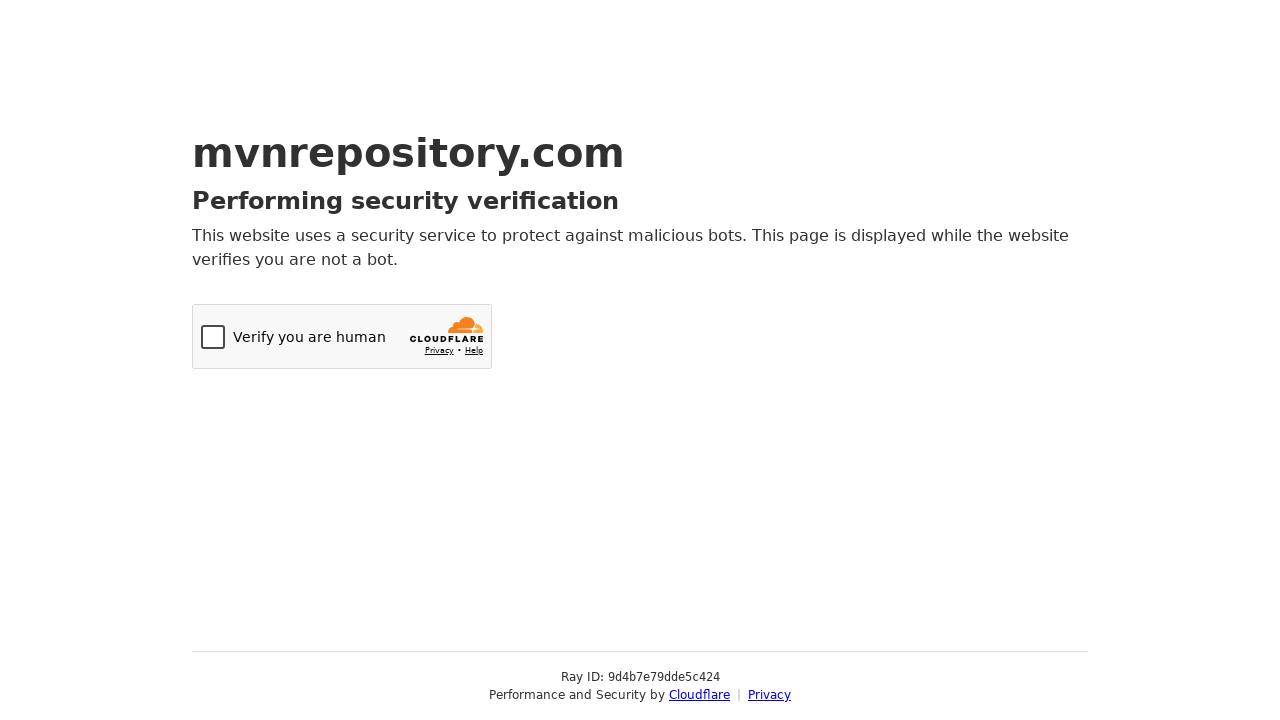

Set viewport size to 750x800 pixels
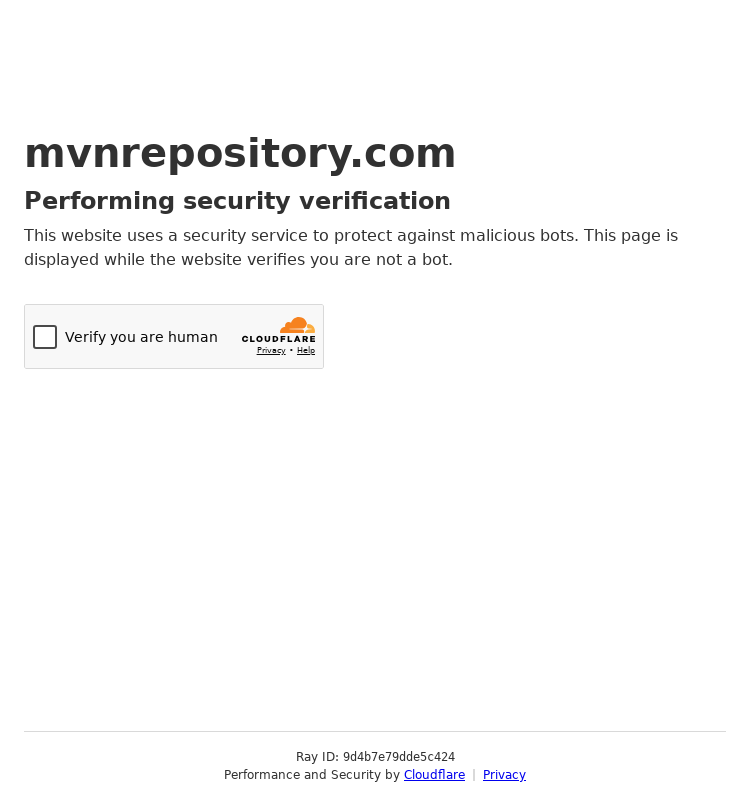

Retrieved viewport height value
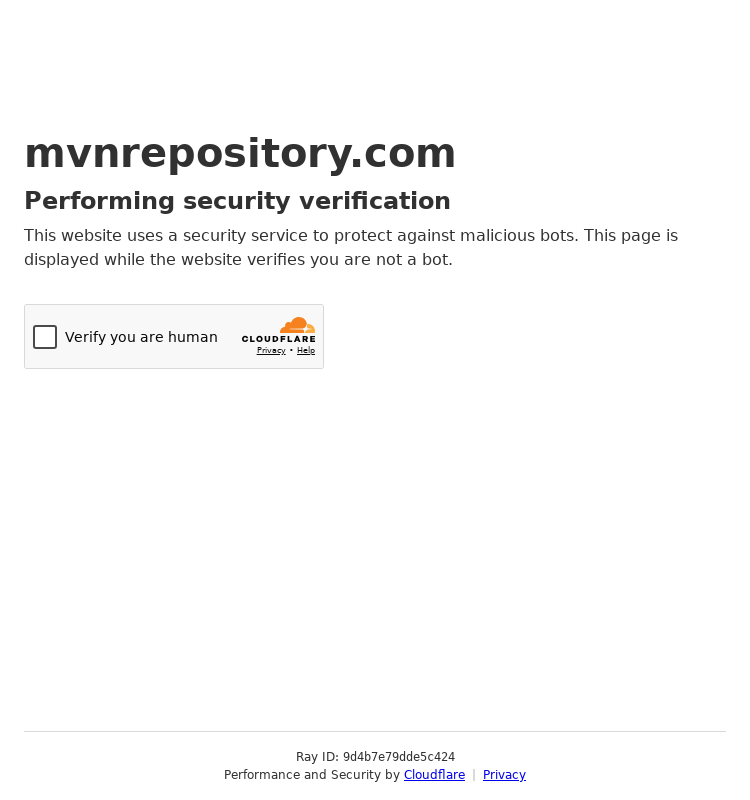

Scrolled down by 800 pixels (one viewport height)
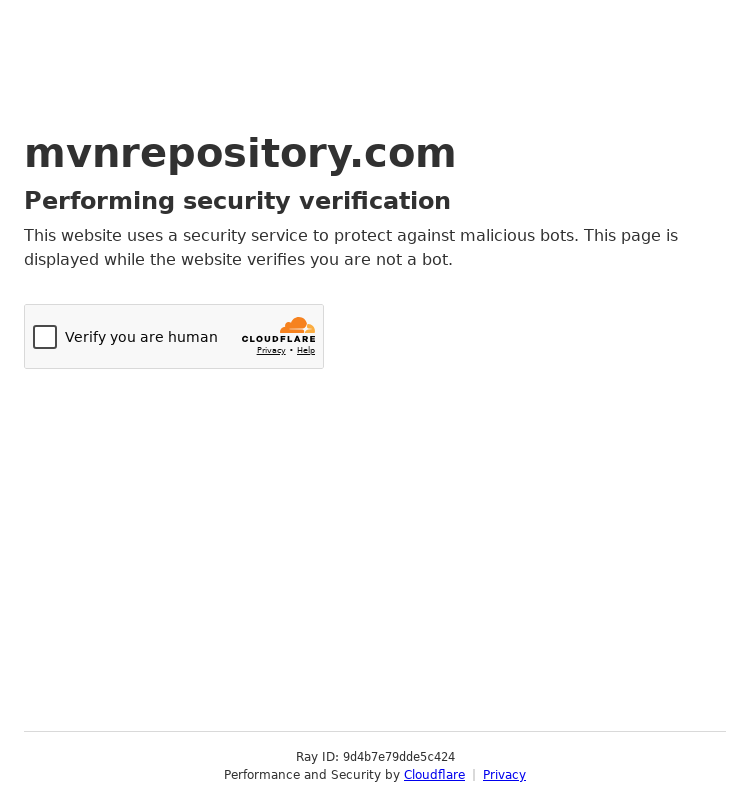

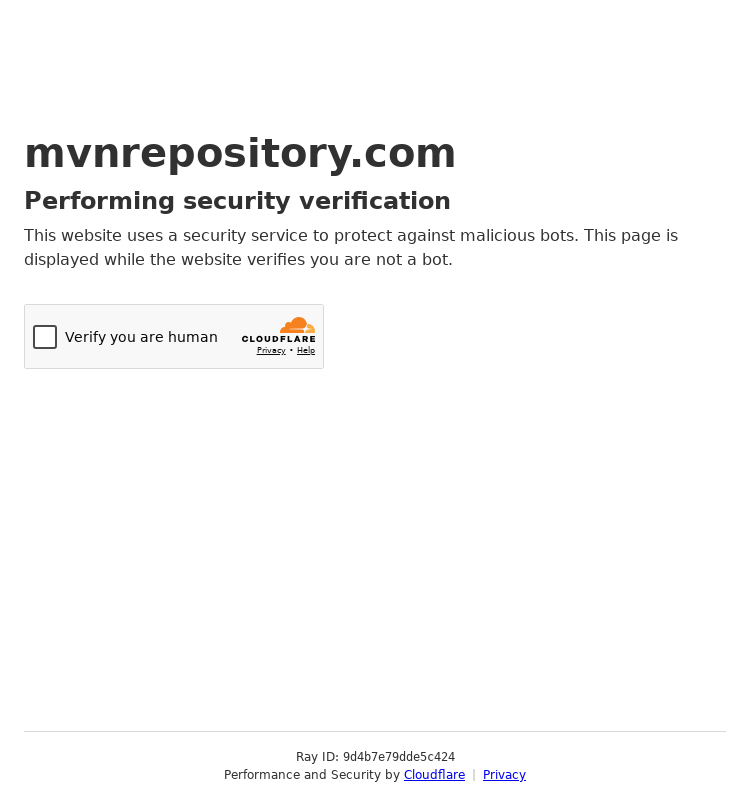